Tests adding a new customer in a banking demo application by clicking through to the manager panel, filling in customer details (first name, last name, post code), and verifying the success alert.

Starting URL: https://www.globalsqa.com/angularJs-protractor/BankingProject/#/login

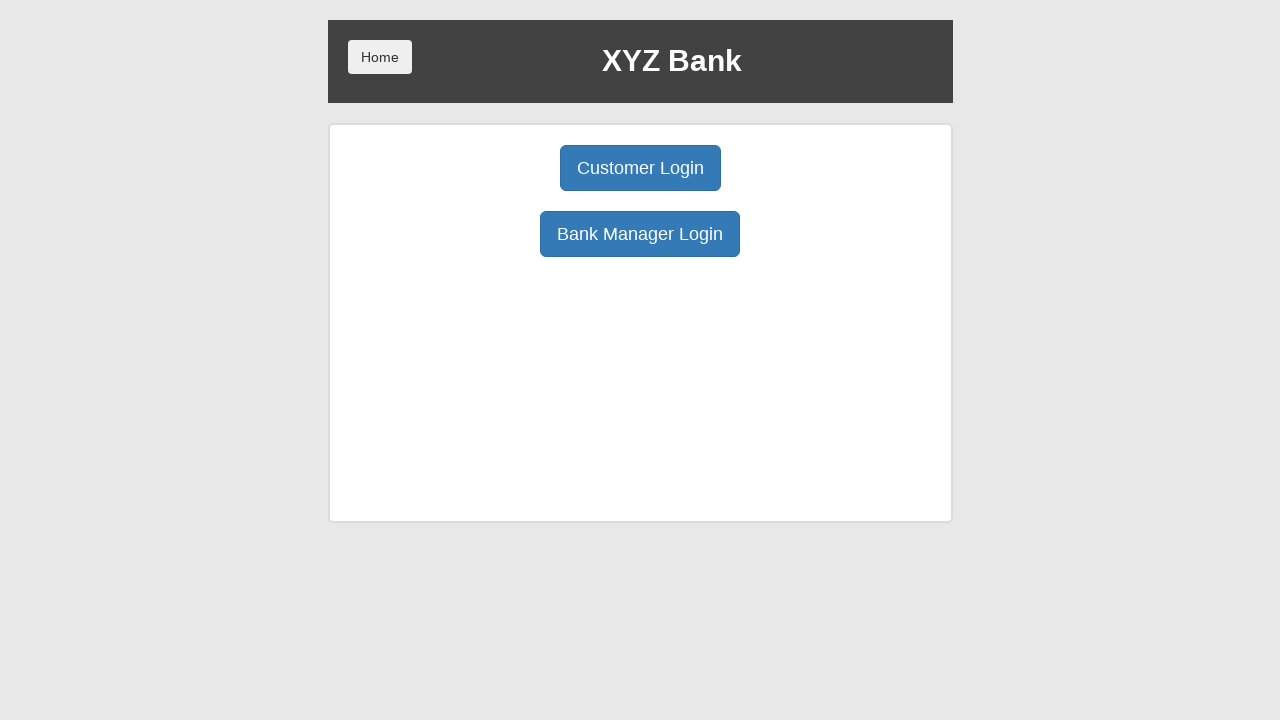

Clicked Bank Manager Login button at (640, 234) on xpath=/html/body/div/div/div[2]/div/div[1]/div[2]/button
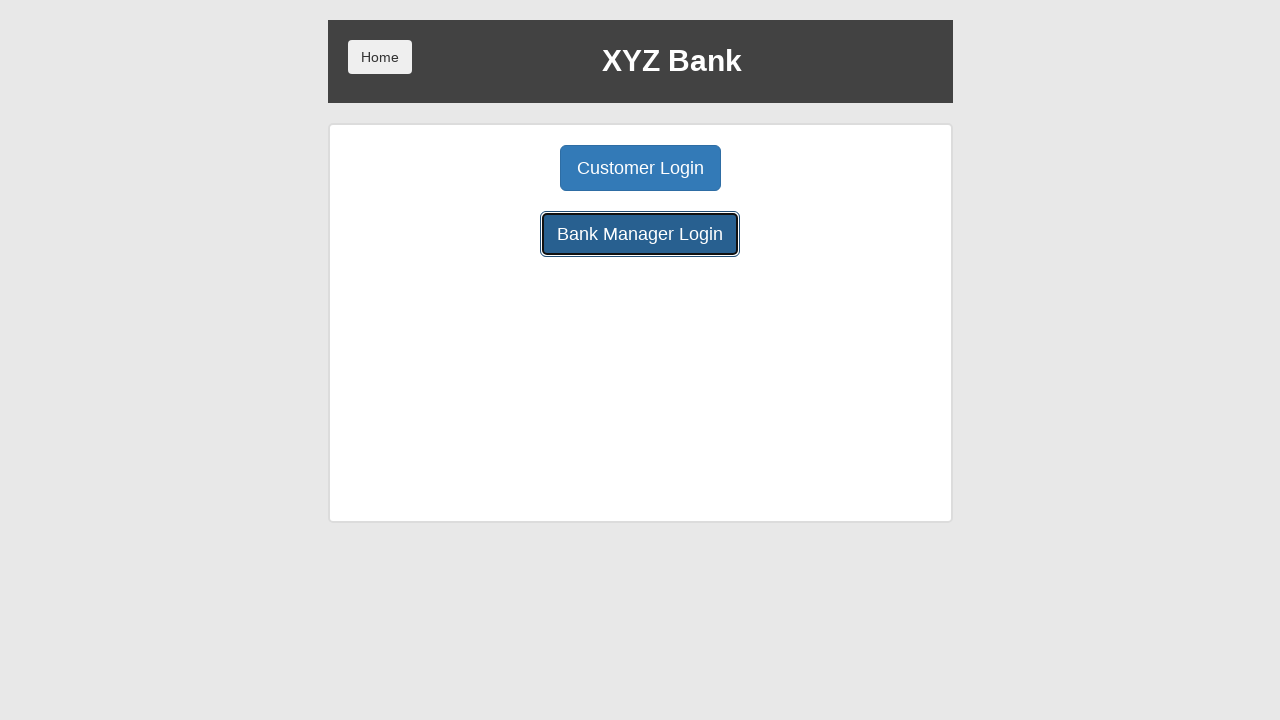

Clicked Add Customer button at (502, 168) on xpath=/html/body/div/div/div[2]/div/div[1]/button[1]
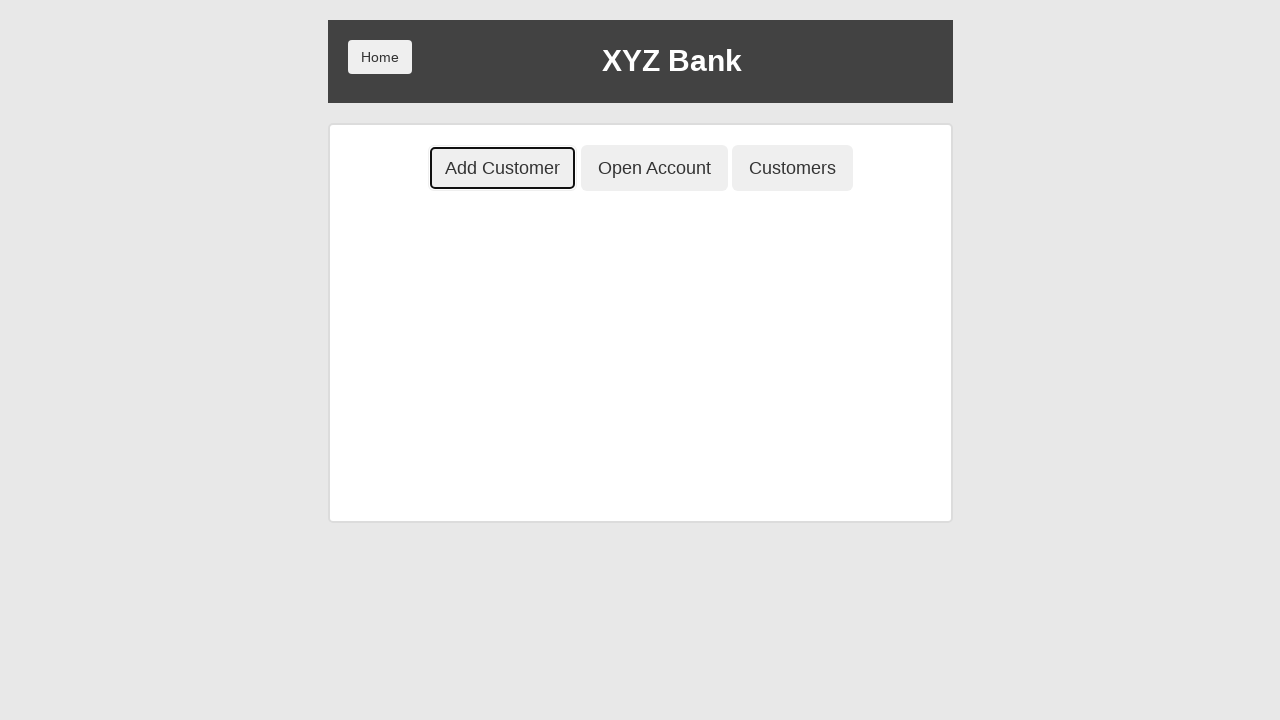

Filled first name field with 'Mikhail' on xpath=/html/body/div/div/div[2]/div/div[2]/div/div/form/div[1]/input
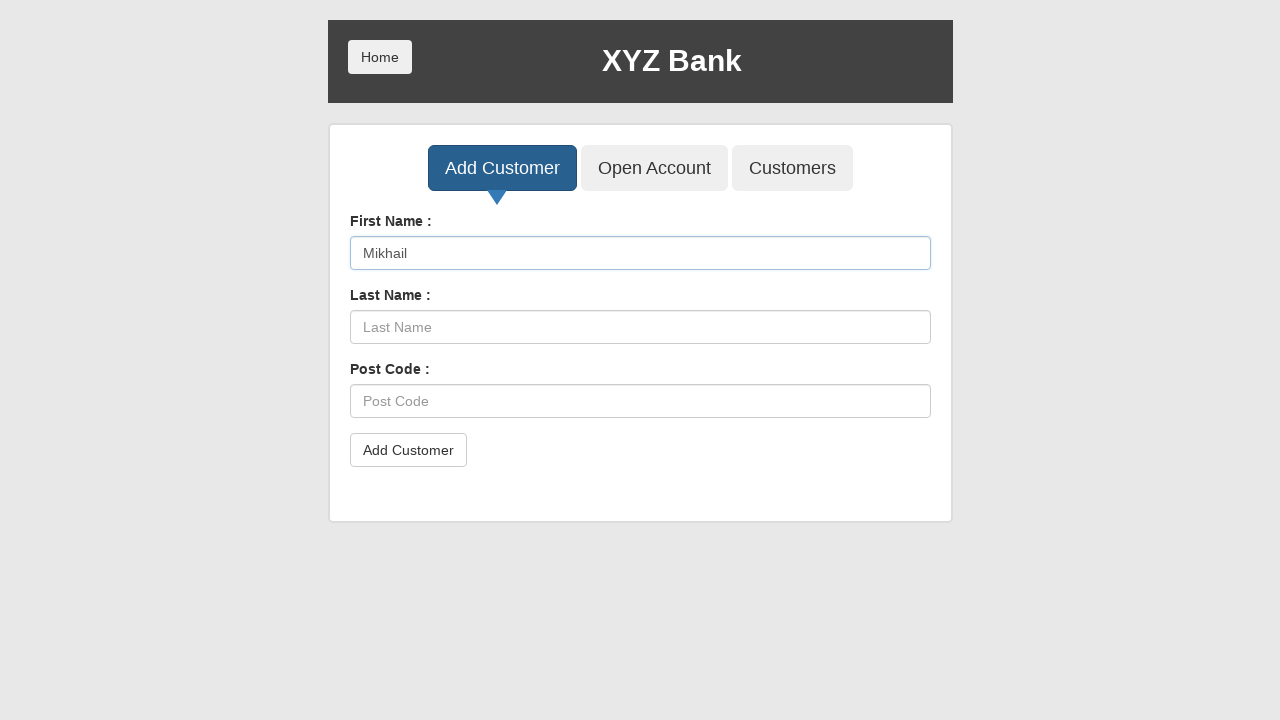

Filled last name field with 'Dostoevsky' on xpath=/html/body/div/div/div[2]/div/div[2]/div/div/form/div[2]/input
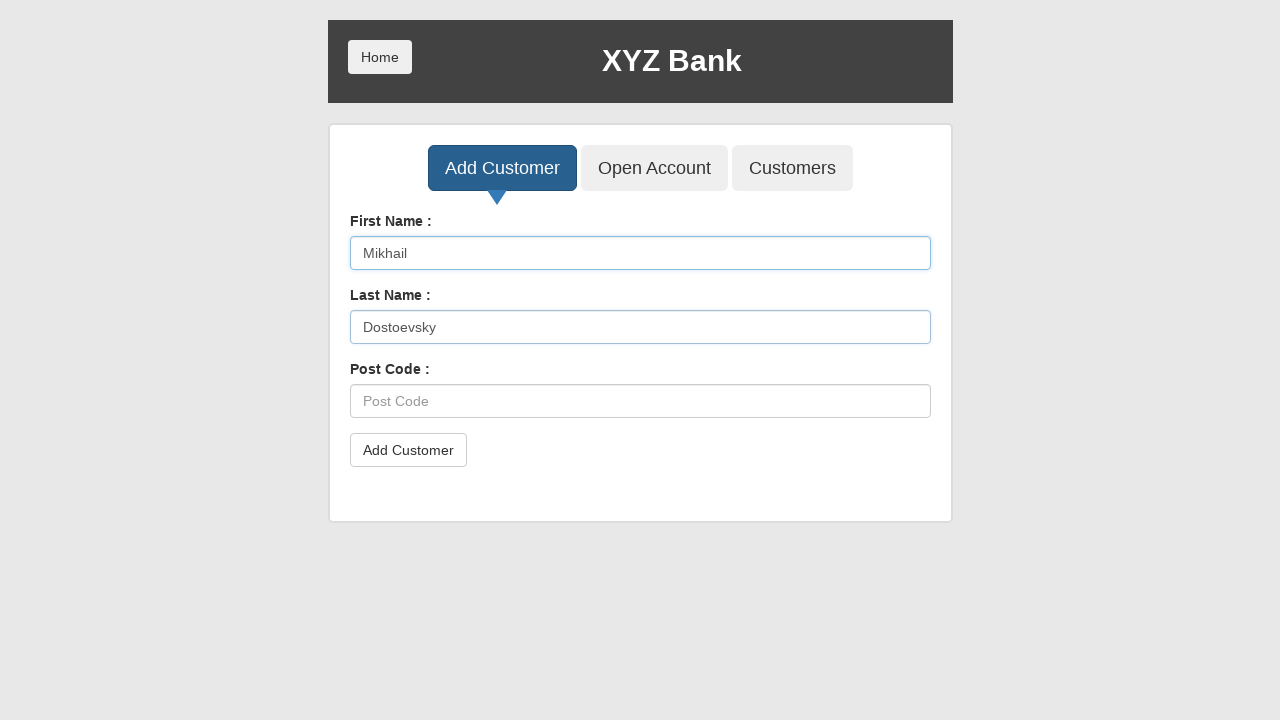

Filled post code field with '78901' on xpath=/html/body/div/div/div[2]/div/div[2]/div/div/form/div[3]/input
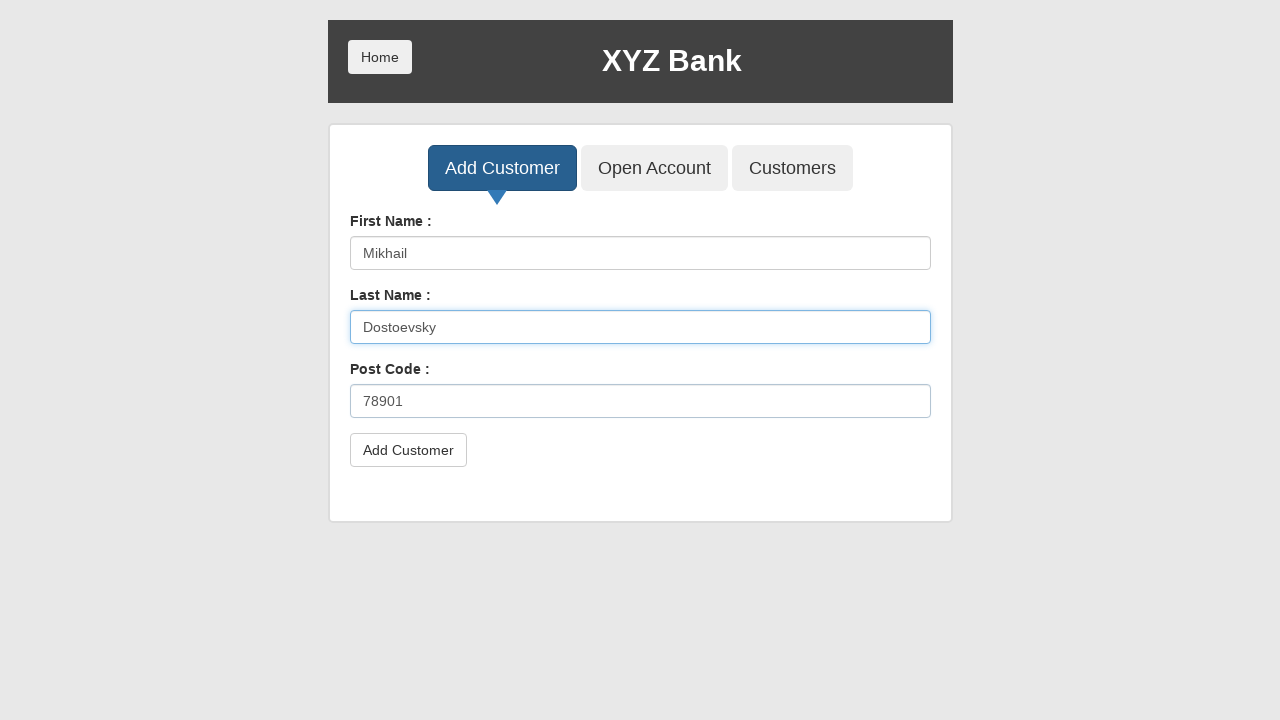

Clicked Add Customer submit button at (408, 450) on xpath=/html/body/div/div/div[2]/div/div[2]/div/div/form/button
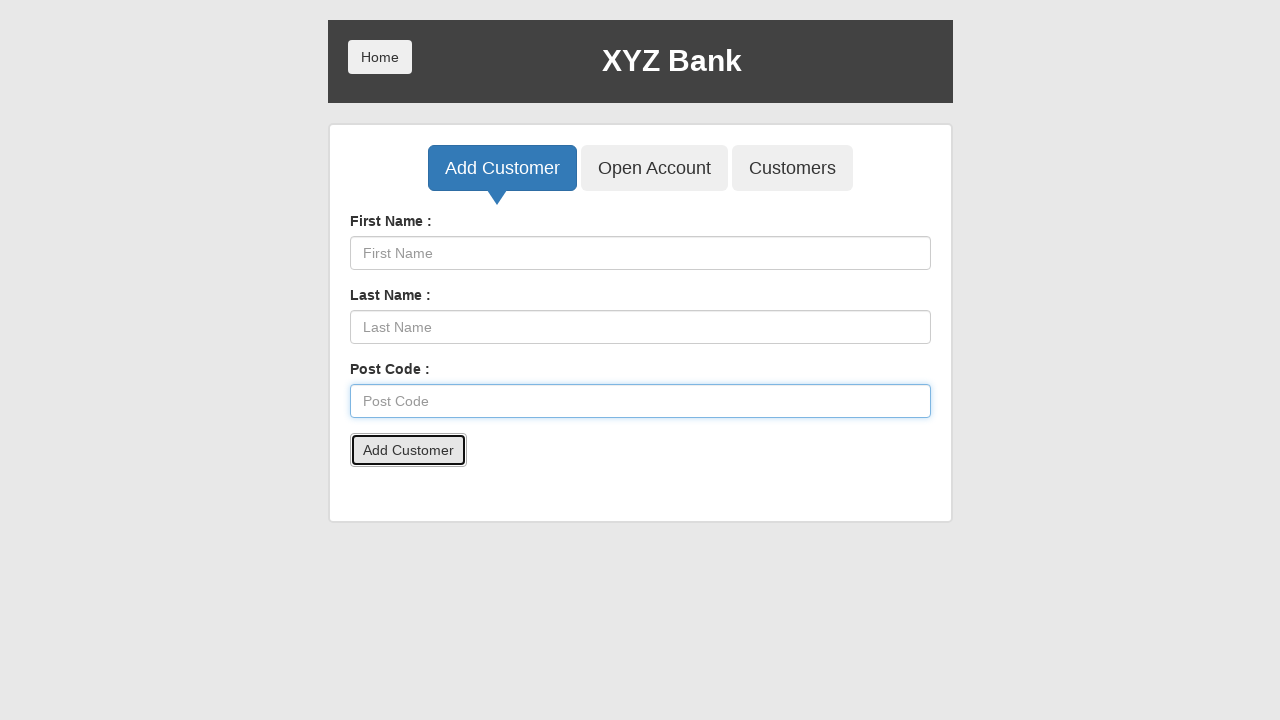

Set up dialog handler to accept alerts
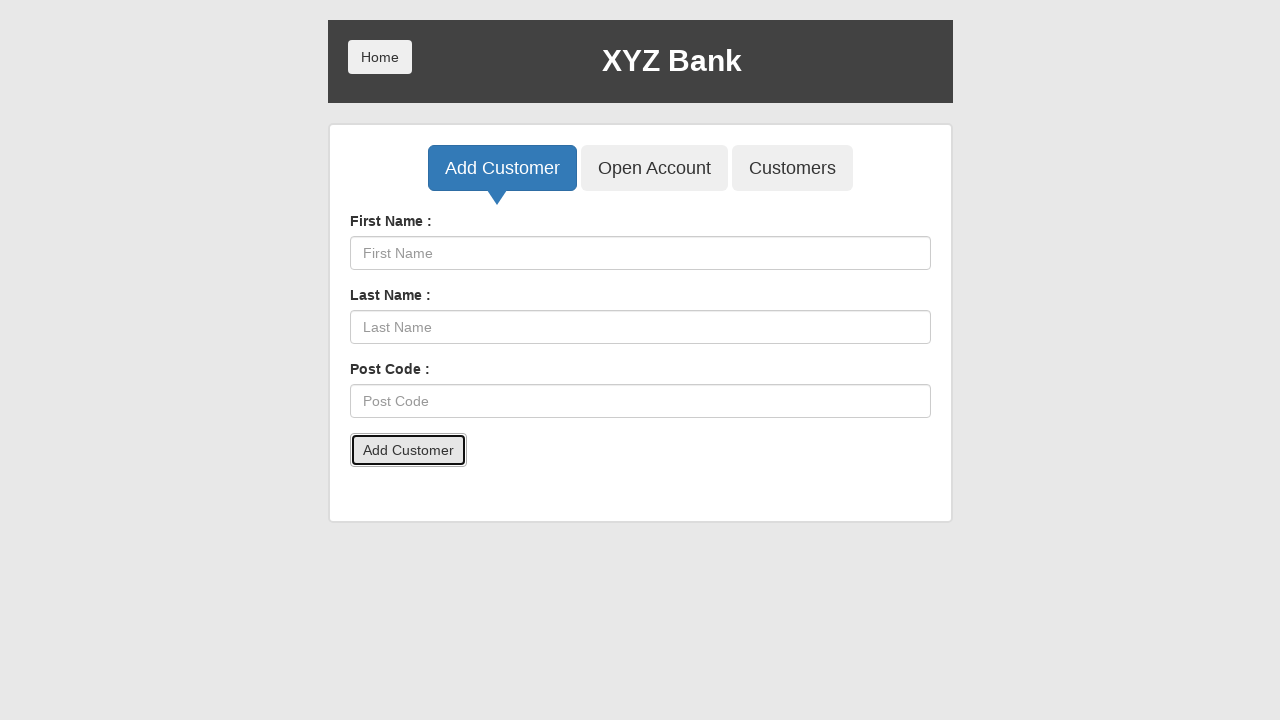

Waited 1000ms for operations to complete
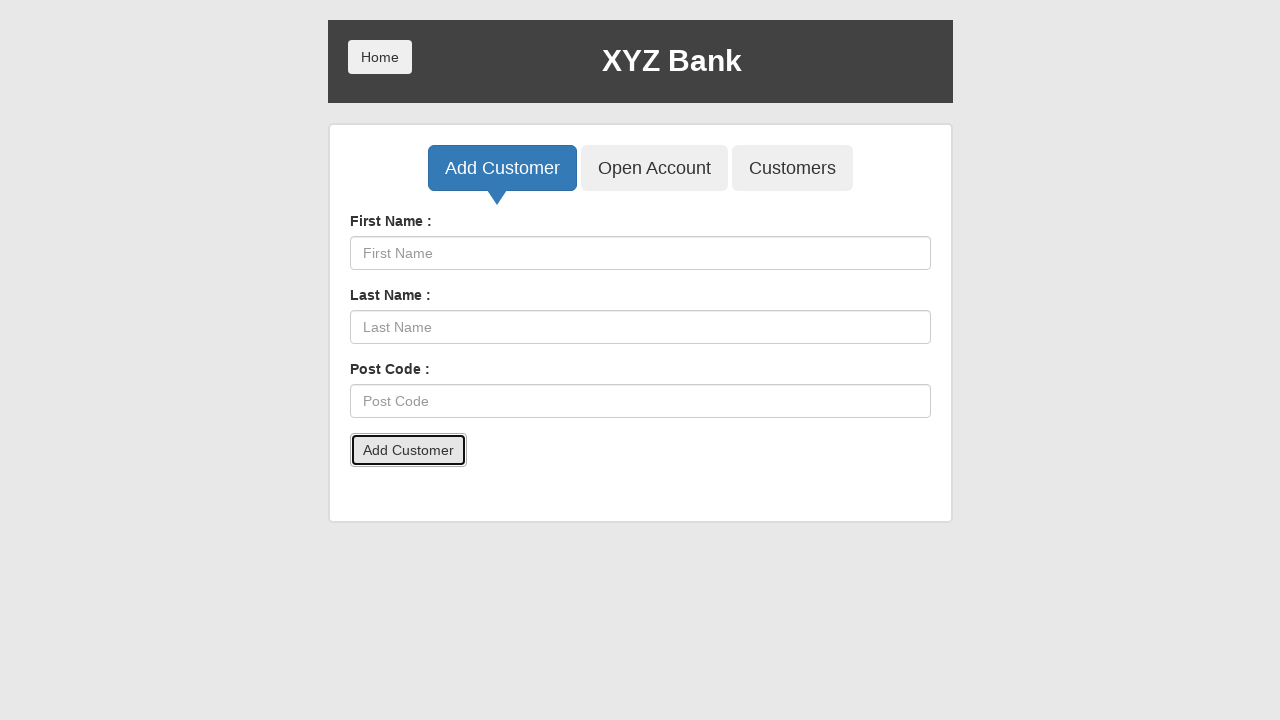

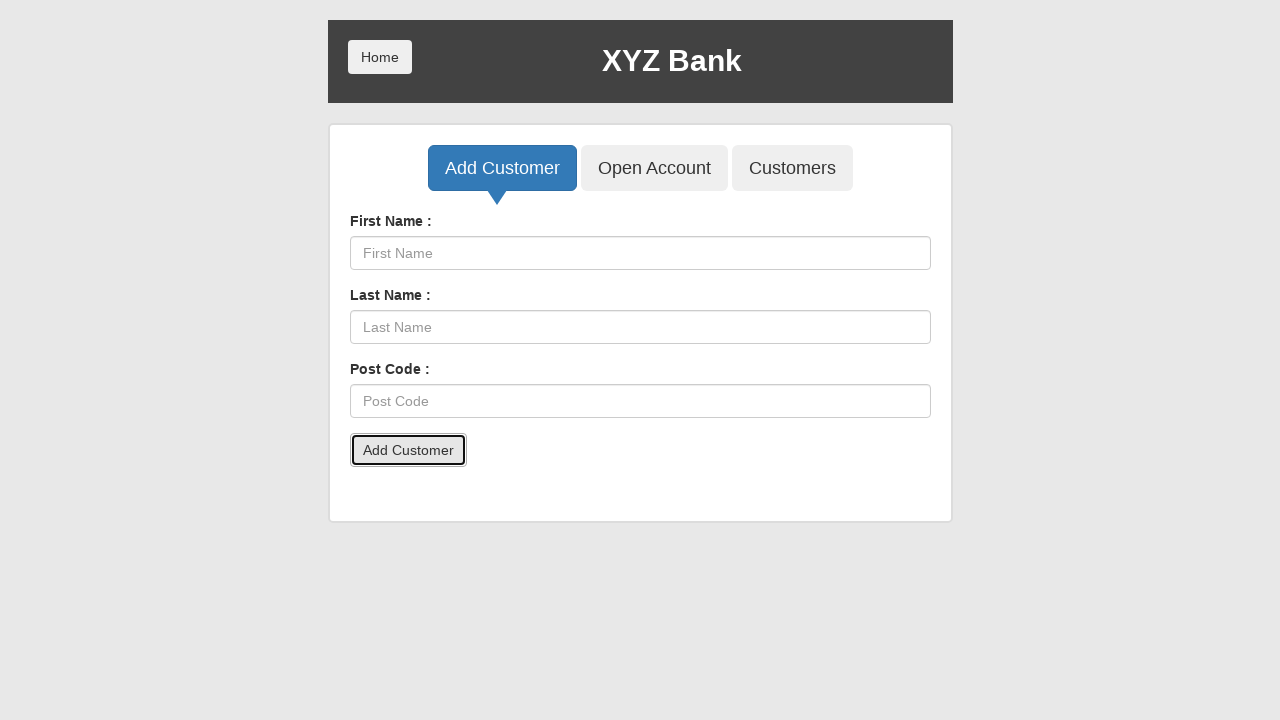